Practices using locators on a test automation practice page by filling a Wikipedia search input field and a username field, then testing auto-suggestions with delayed typing.

Starting URL: https://testautomationpractice.blogspot.com/p/playwrightpractice.html

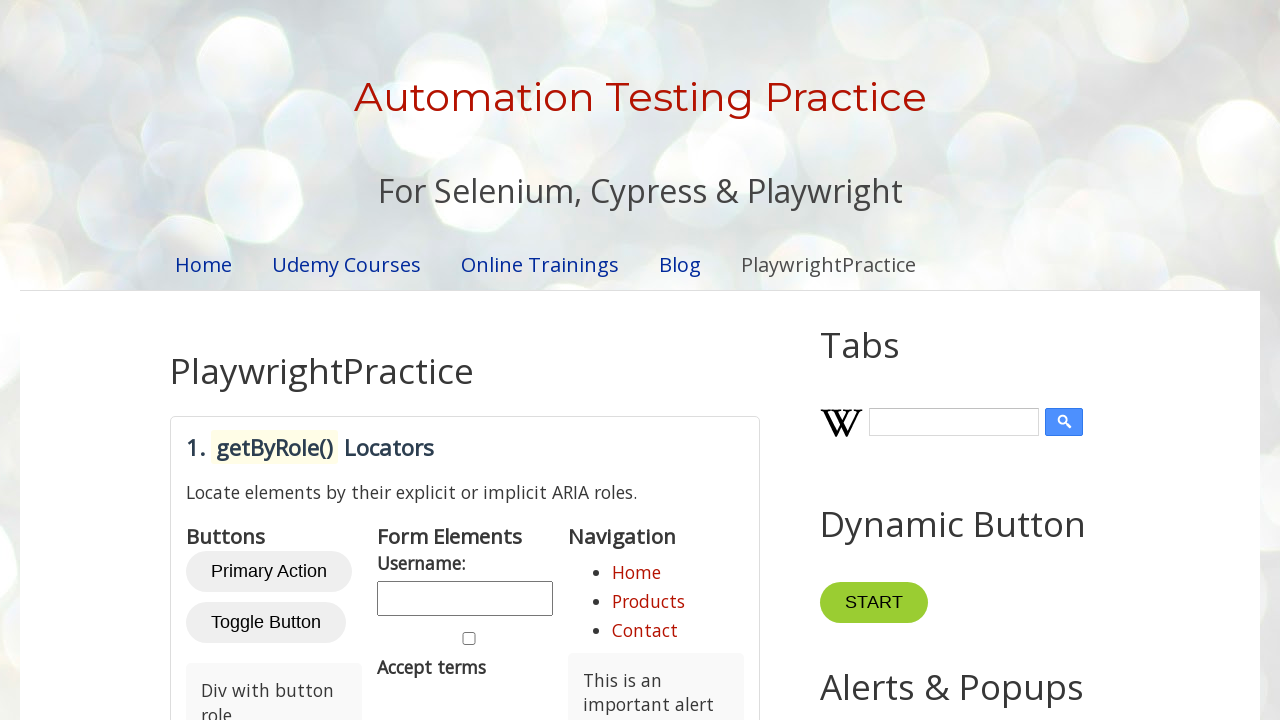

Filled Wikipedia search input with 'son goku' on #Wikipedia1_wikipedia-search-input
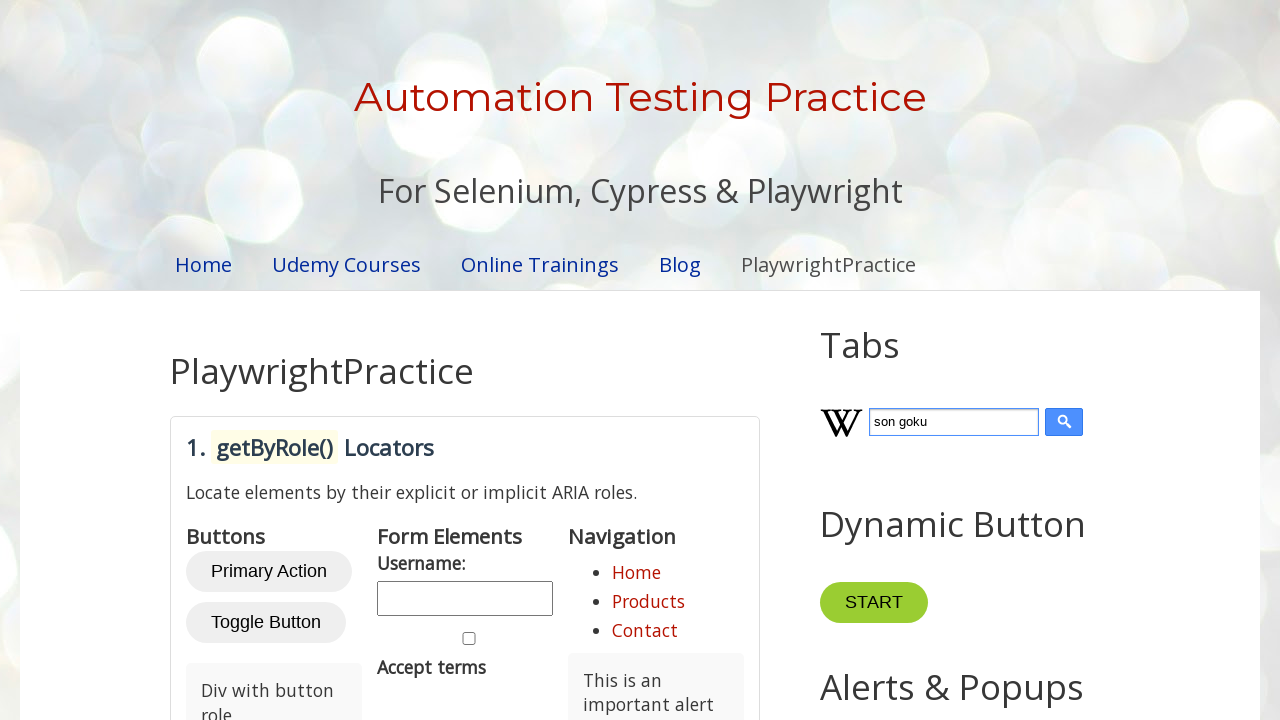

Filled username field with 'son wu kong' on #username
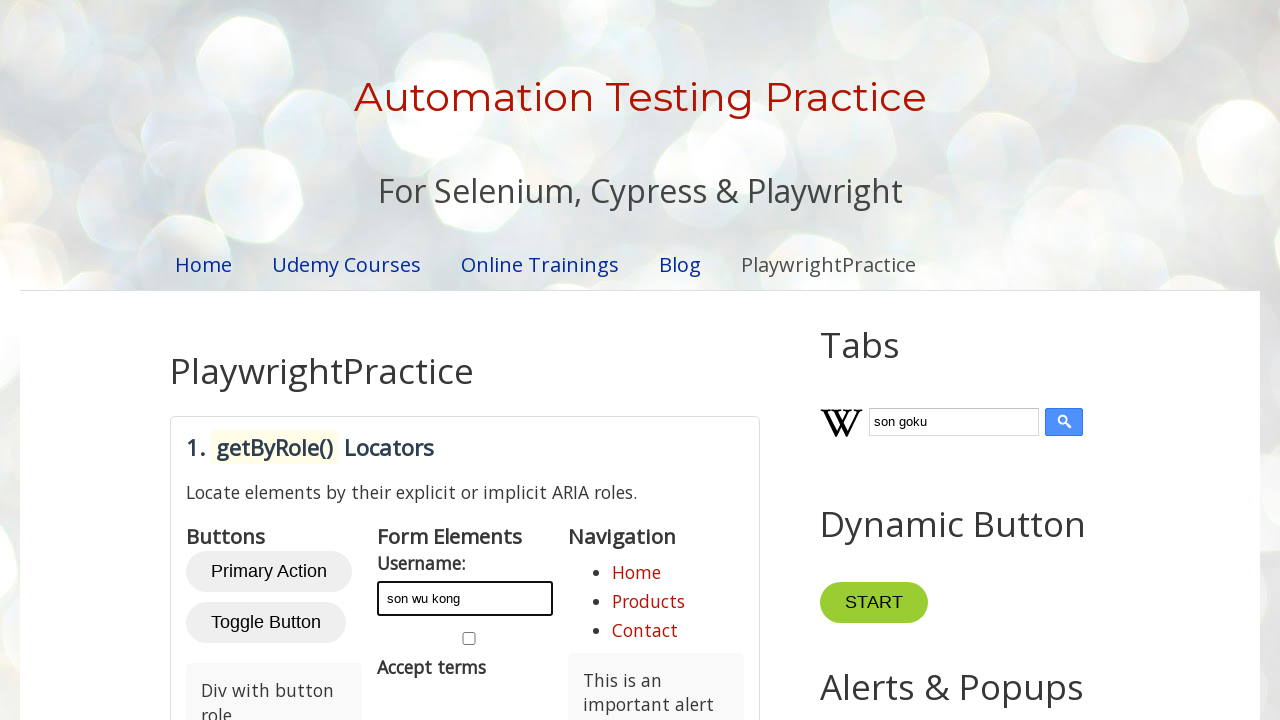

Cleared Wikipedia search input field on #Wikipedia1_wikipedia-search-input
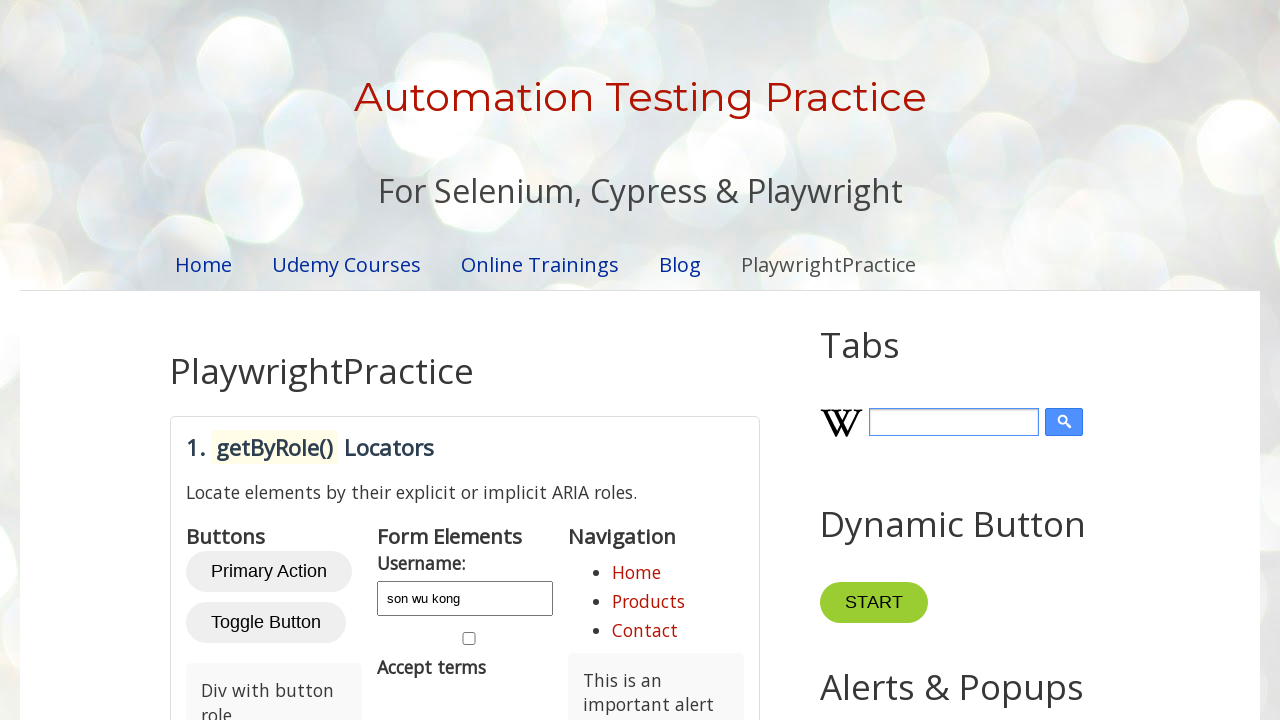

Typed 'son goku' into Wikipedia search with 400ms delay to test auto-suggestions on #Wikipedia1_wikipedia-search-input
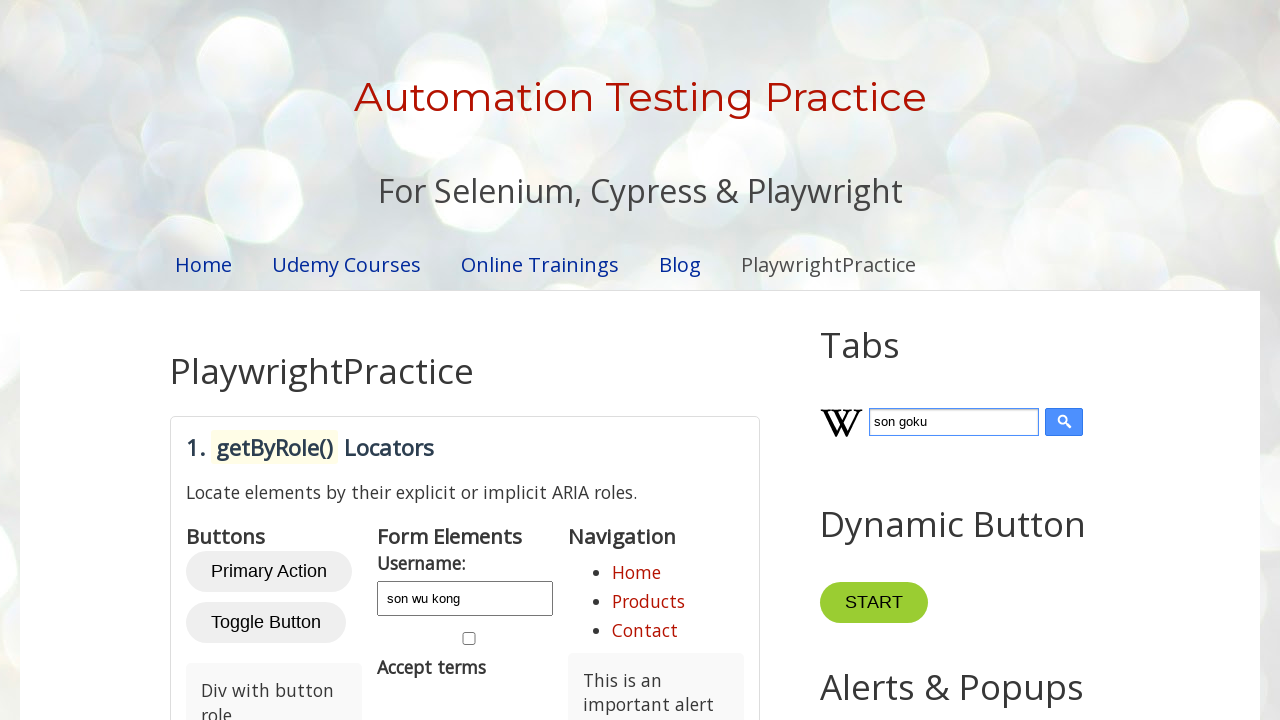

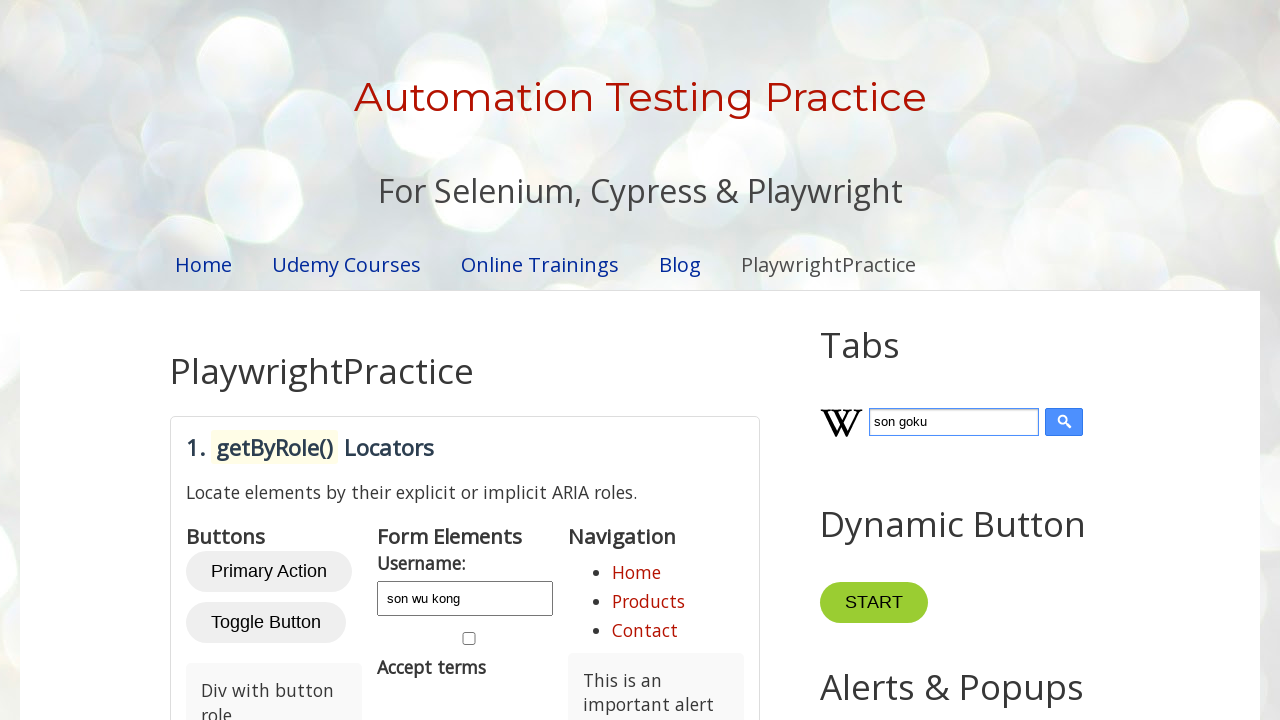